Tests the e-commerce promo code validation by adding a product to cart, entering an invalid promo code, and verifying the error message displays

Starting URL: https://shopdemo.e-junkie.com/

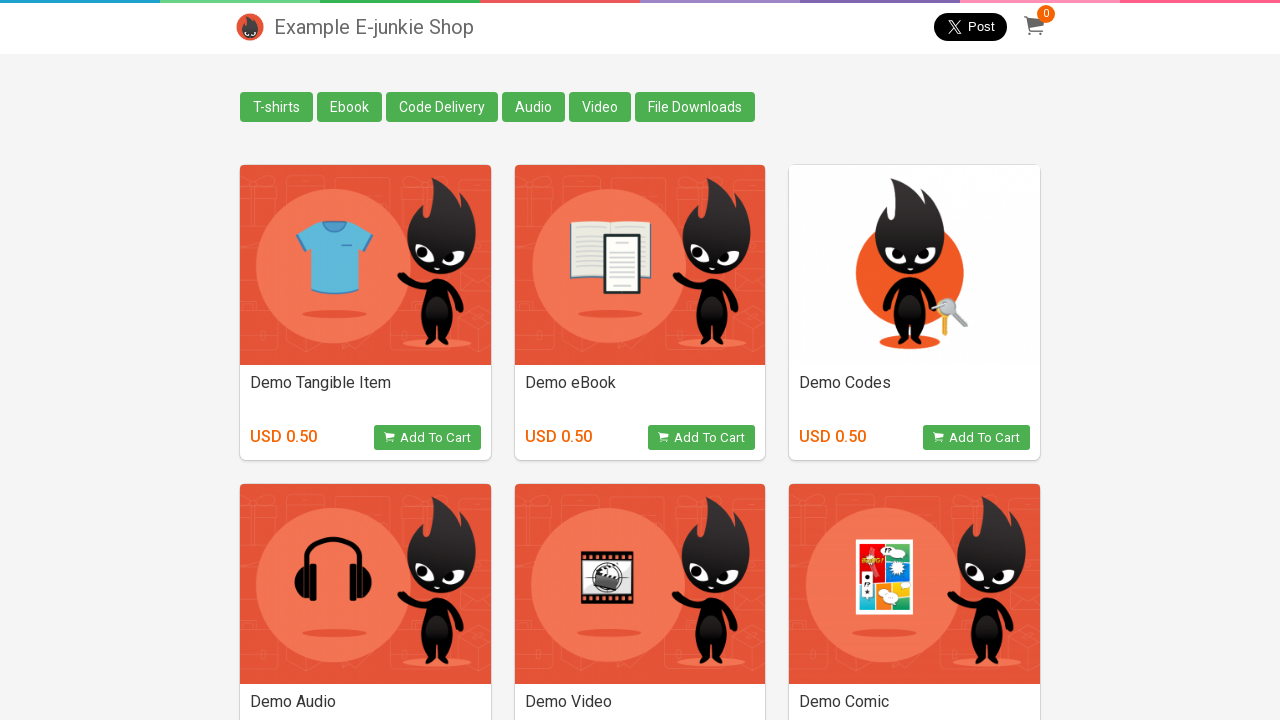

Clicked Add to Cart button for product at (702, 438) on [onclick="return EJProductClick('1595015')"]
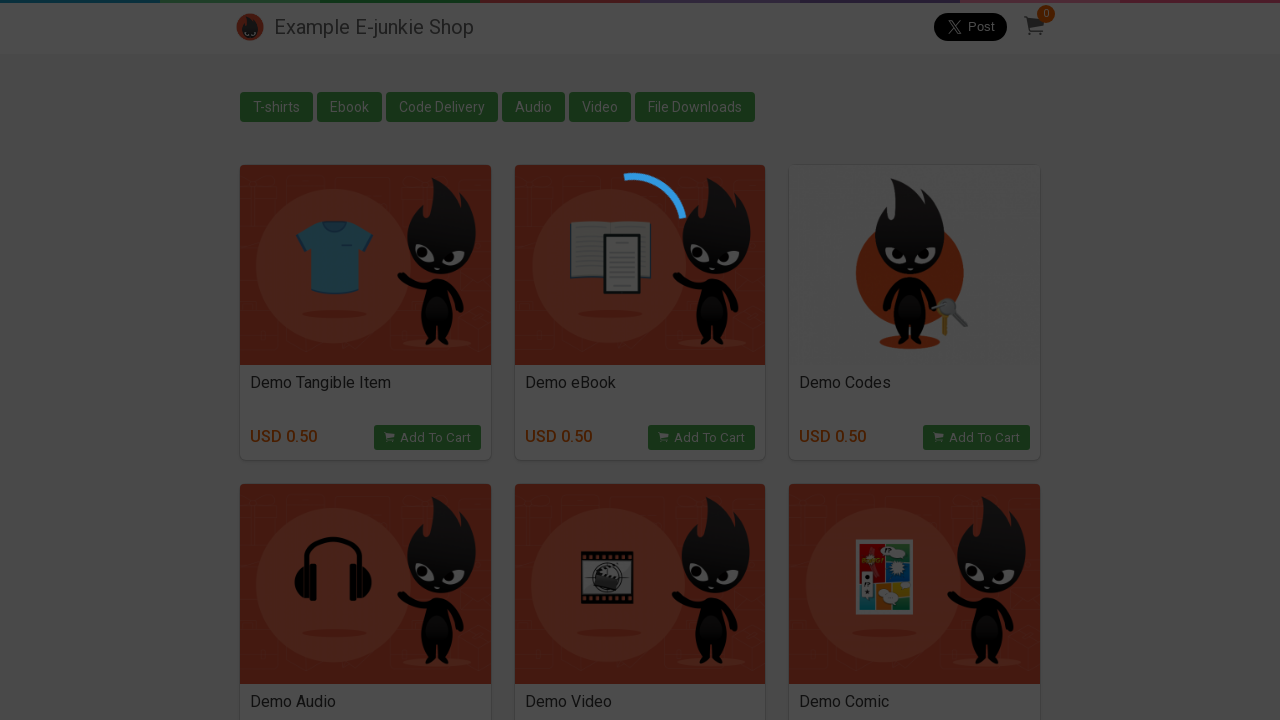

Cart iframe loaded
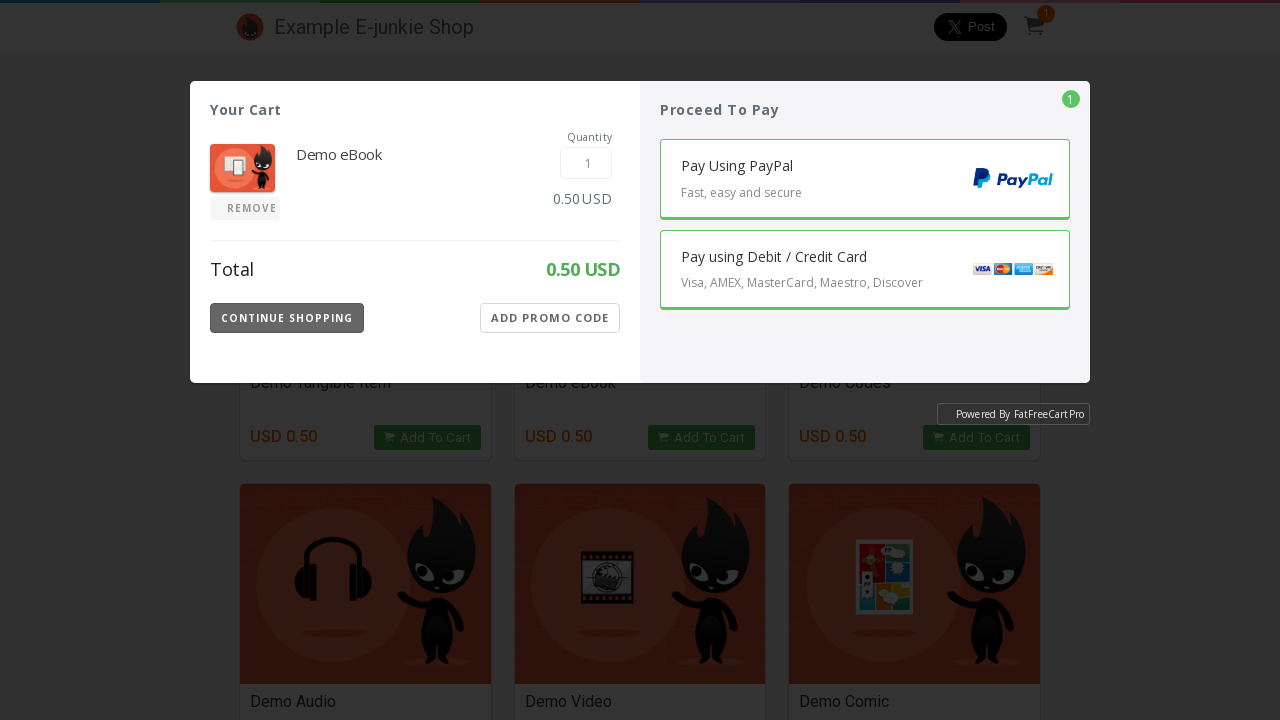

Switched to cart iframe context
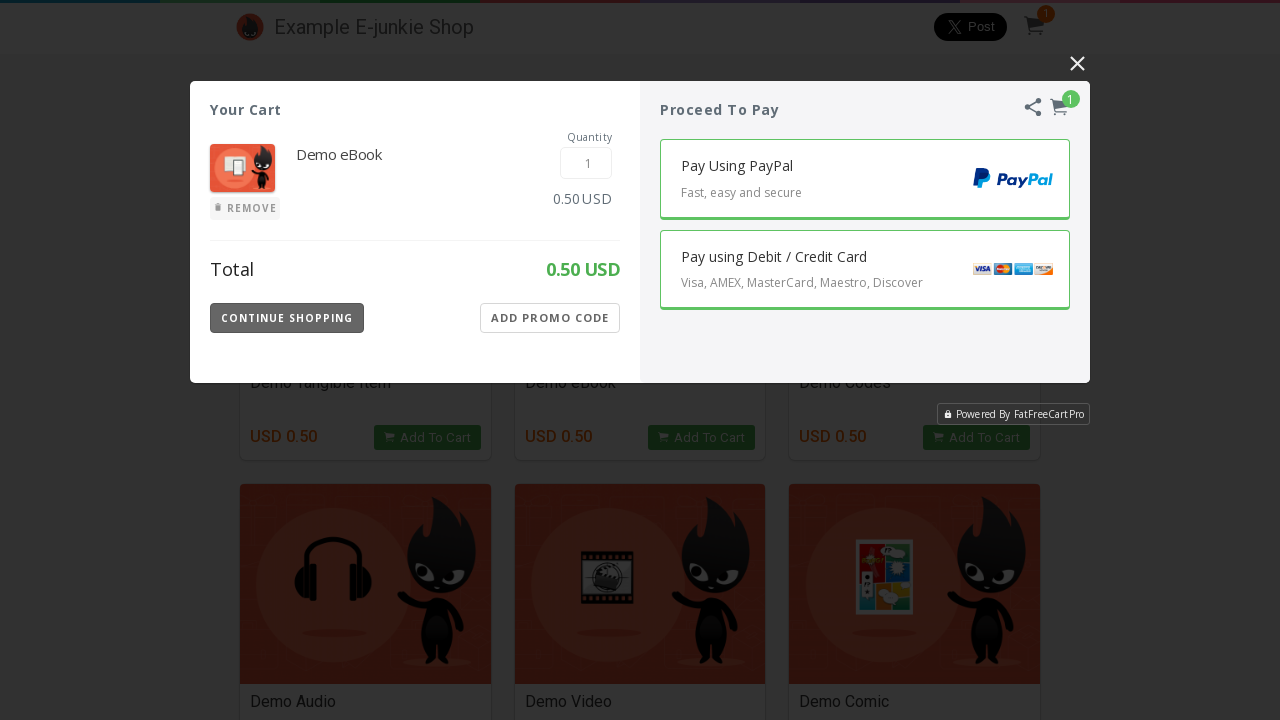

Product quantity input field became visible
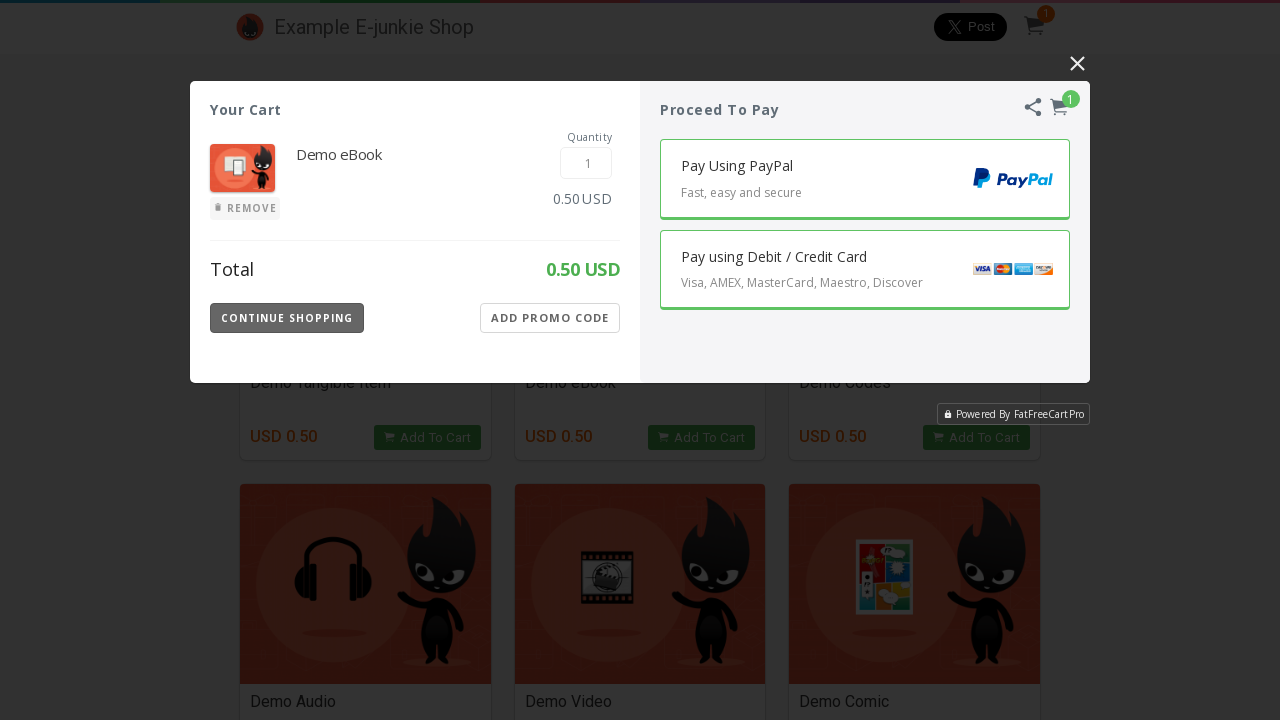

Clicked Add Promo Code button at (550, 318) on text='Add Promo Code'
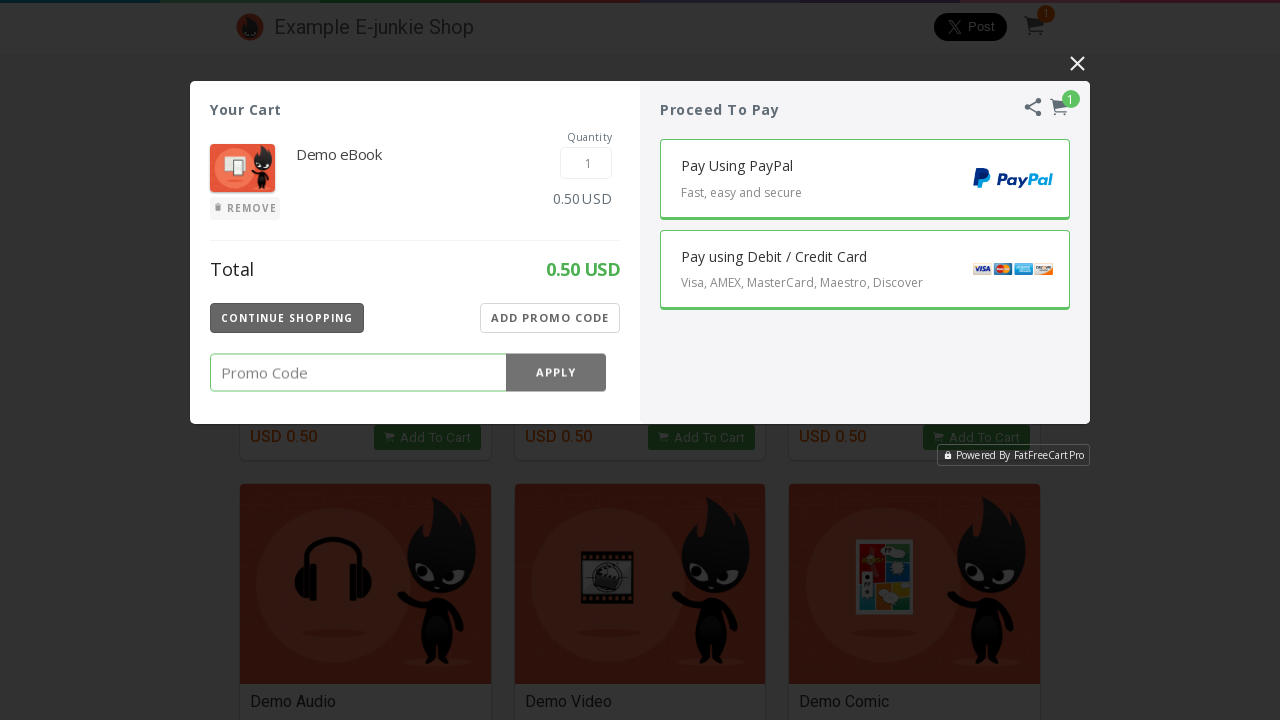

Entered invalid promo code '123456789' in promo code field on [class='Promo-Code-Value']
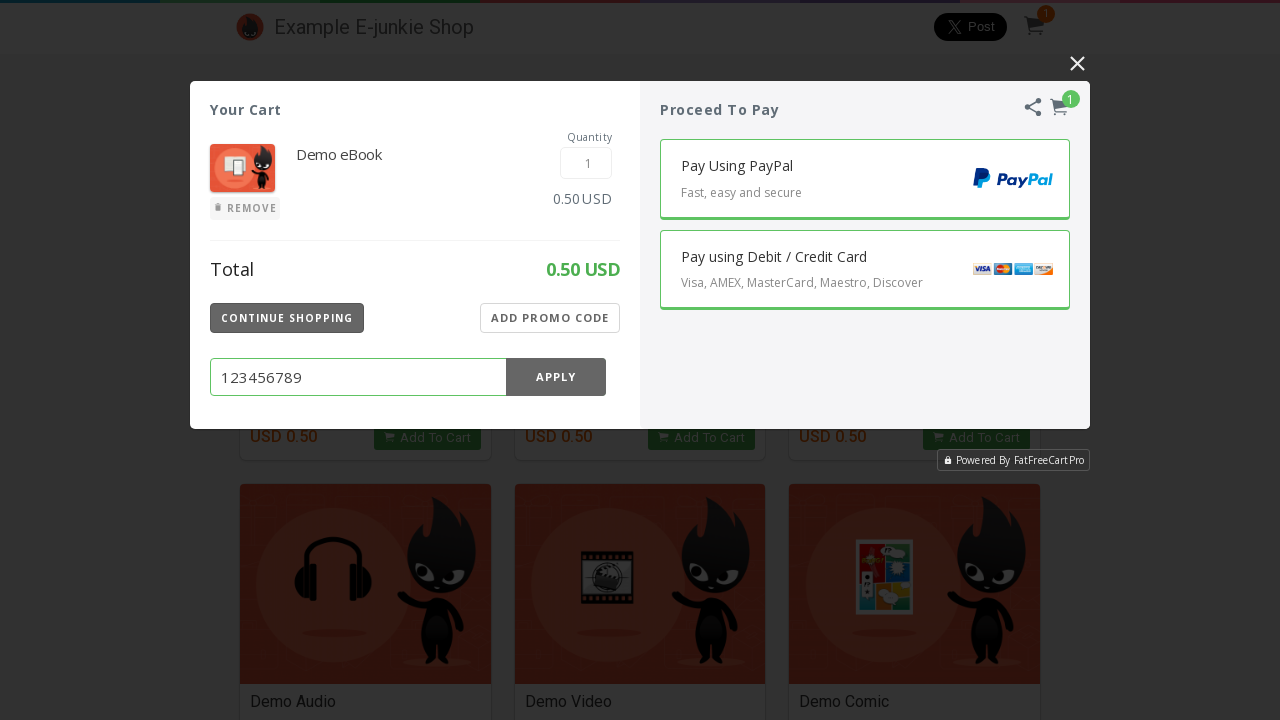

Apply button became visible
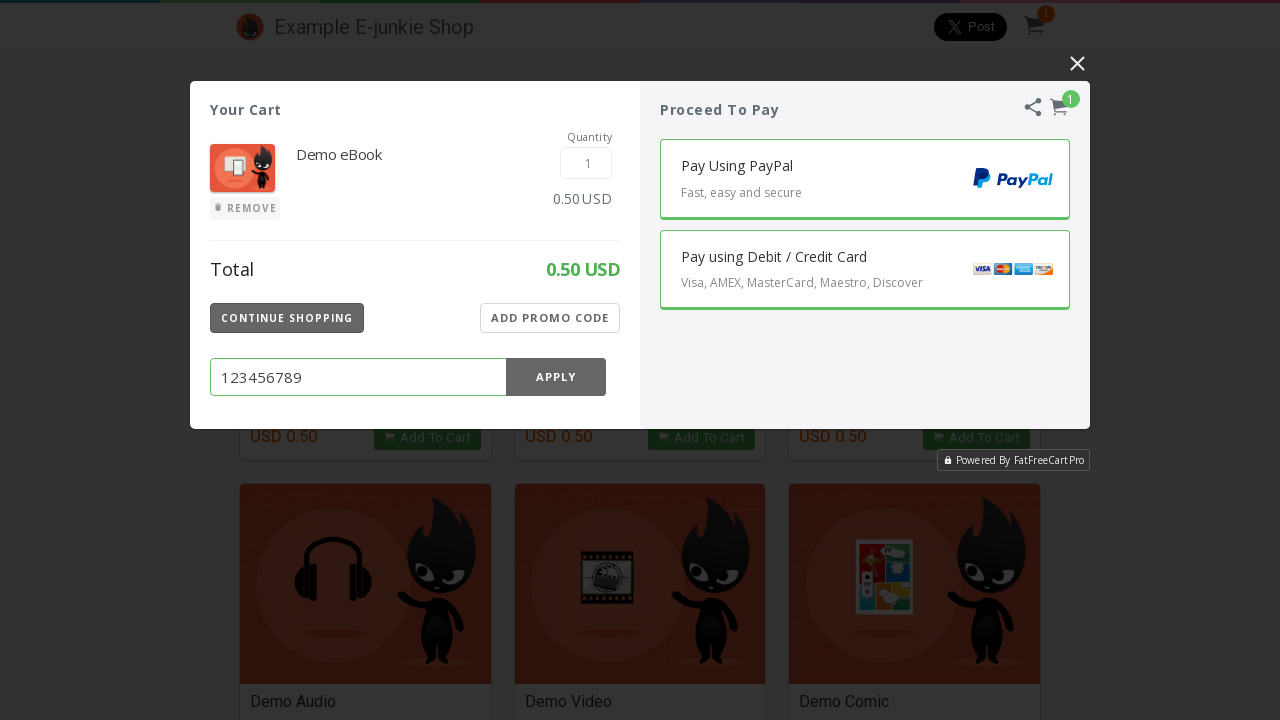

Clicked Apply button to validate promo code at (556, 377) on text='Apply'
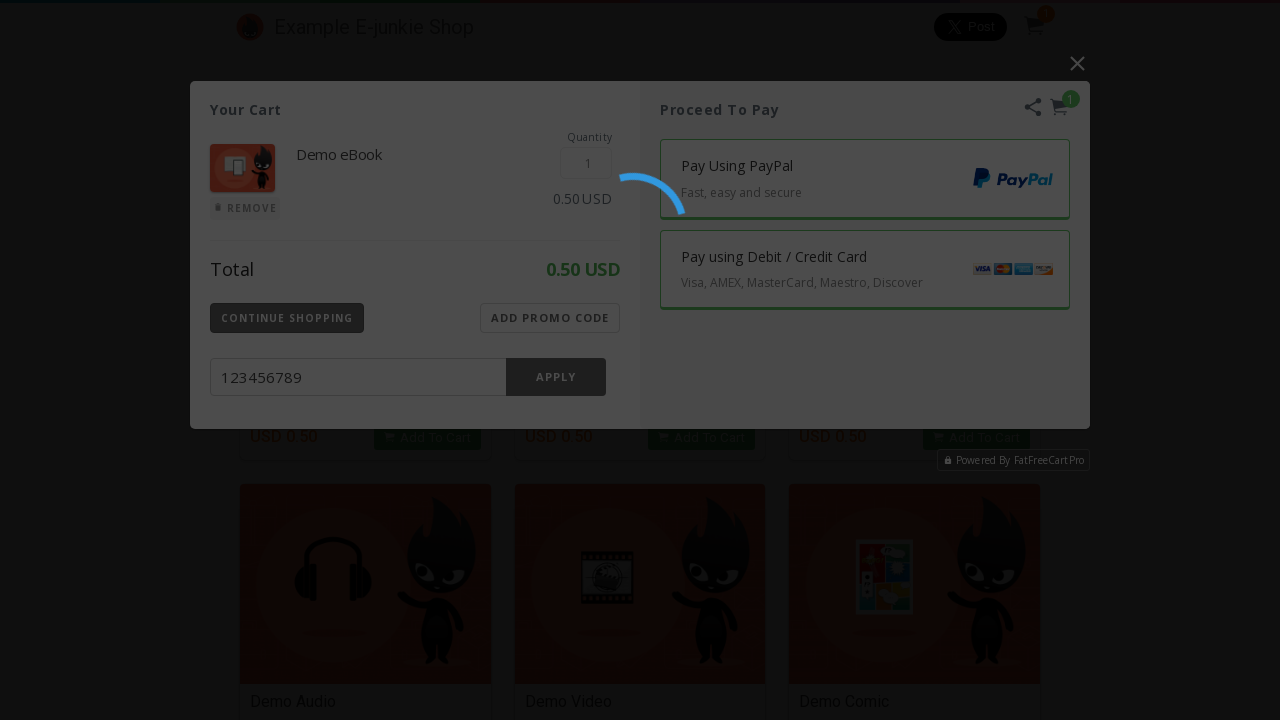

Invalid promo code error message element loaded
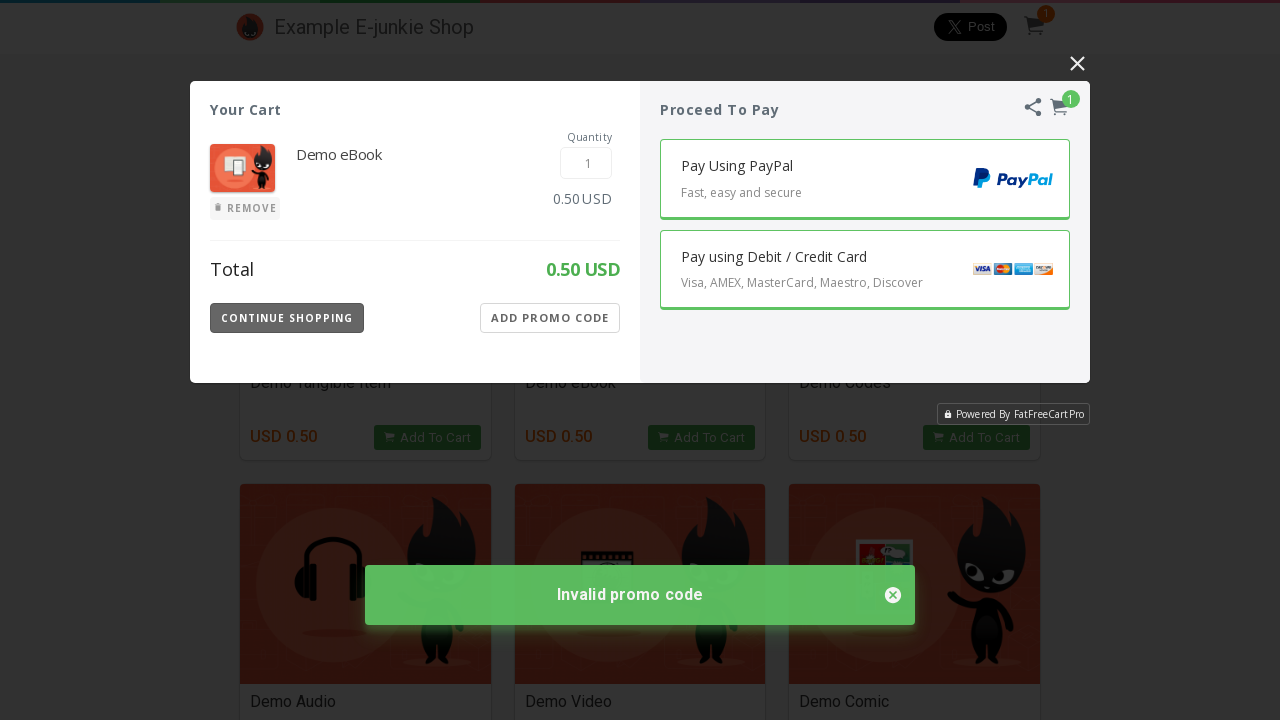

Verified invalid promo code error message is visible
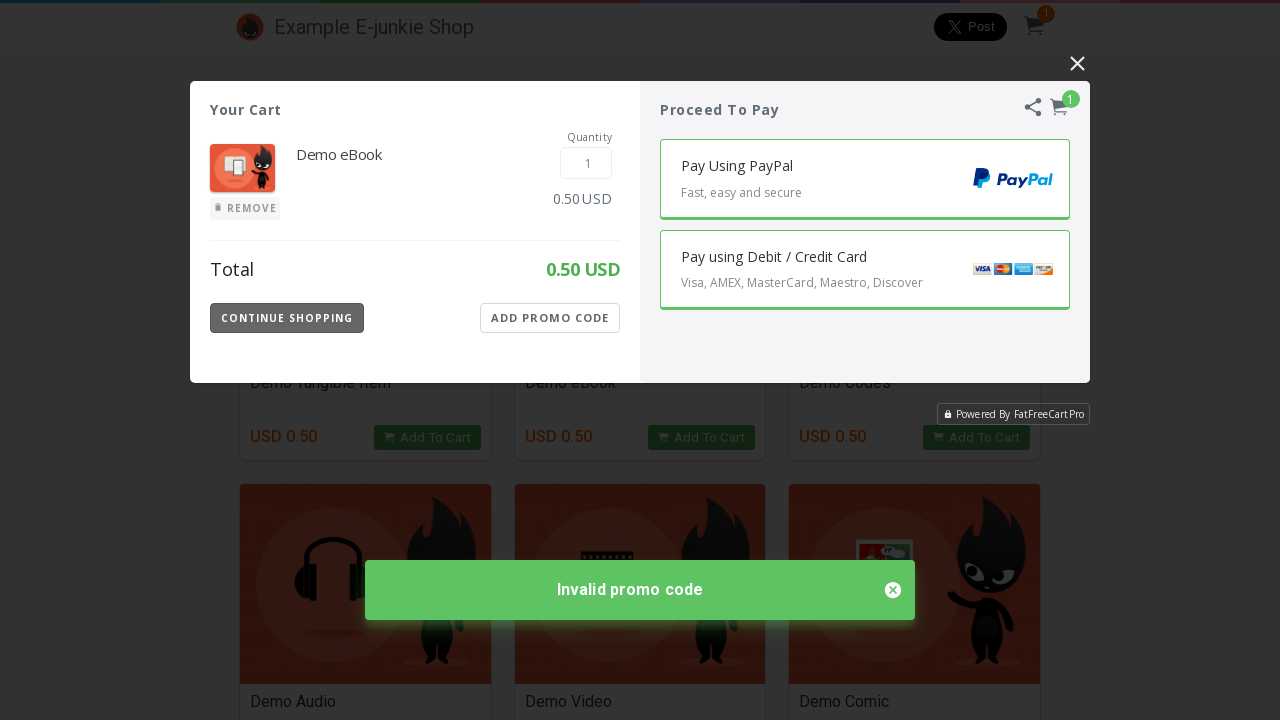

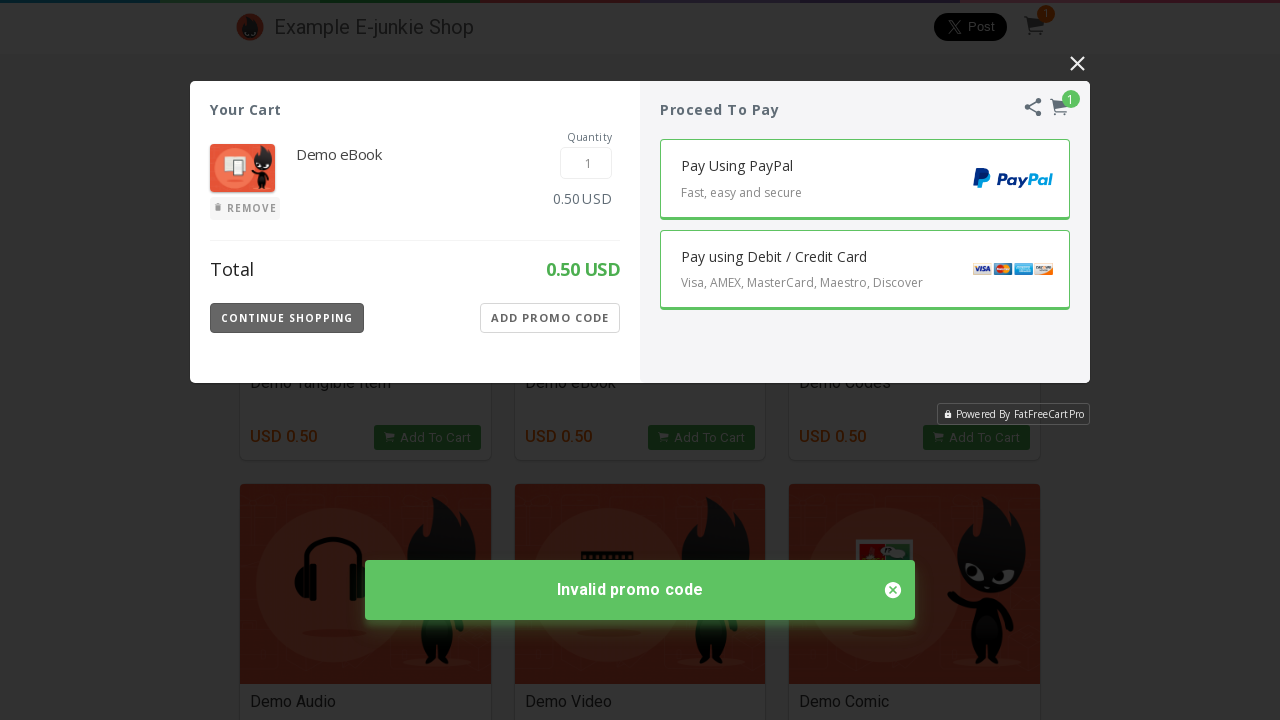